Tests form submission and verifies that JavaScript populates a data attribute after submission

Starting URL: https://eviltester.github.io/synchole/form.html

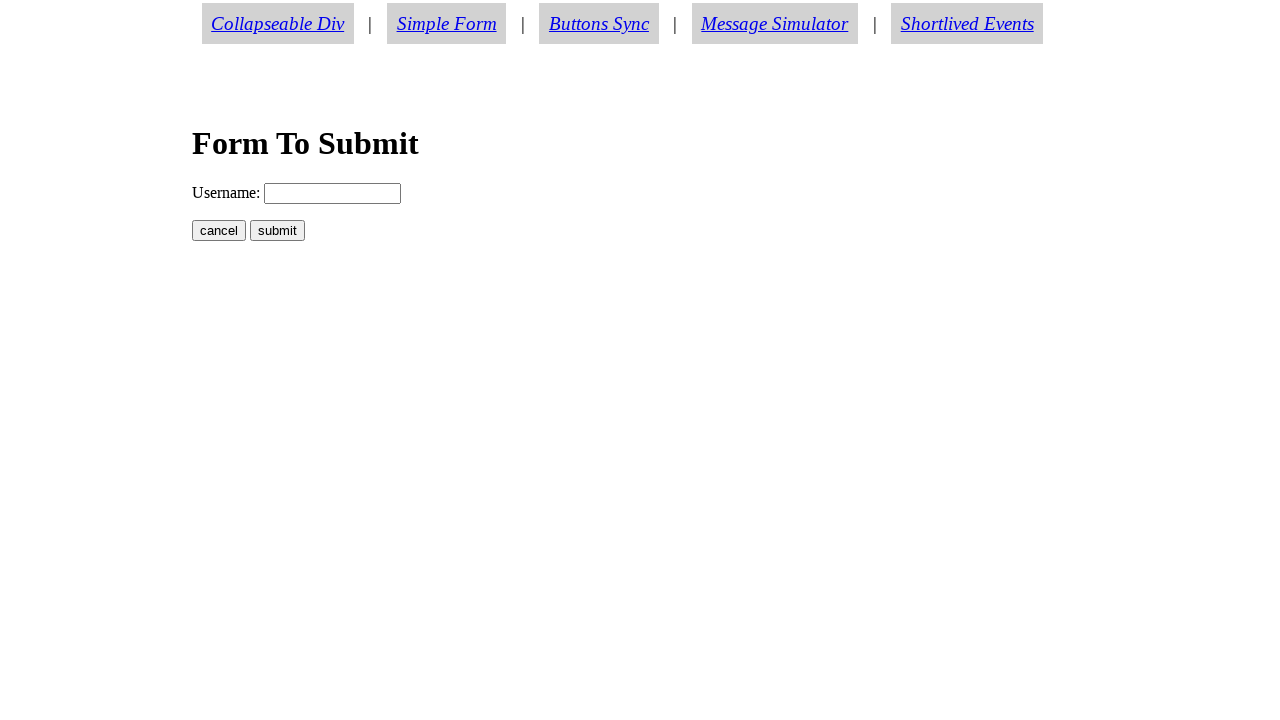

Filled username field with 'John' on input[name='username']
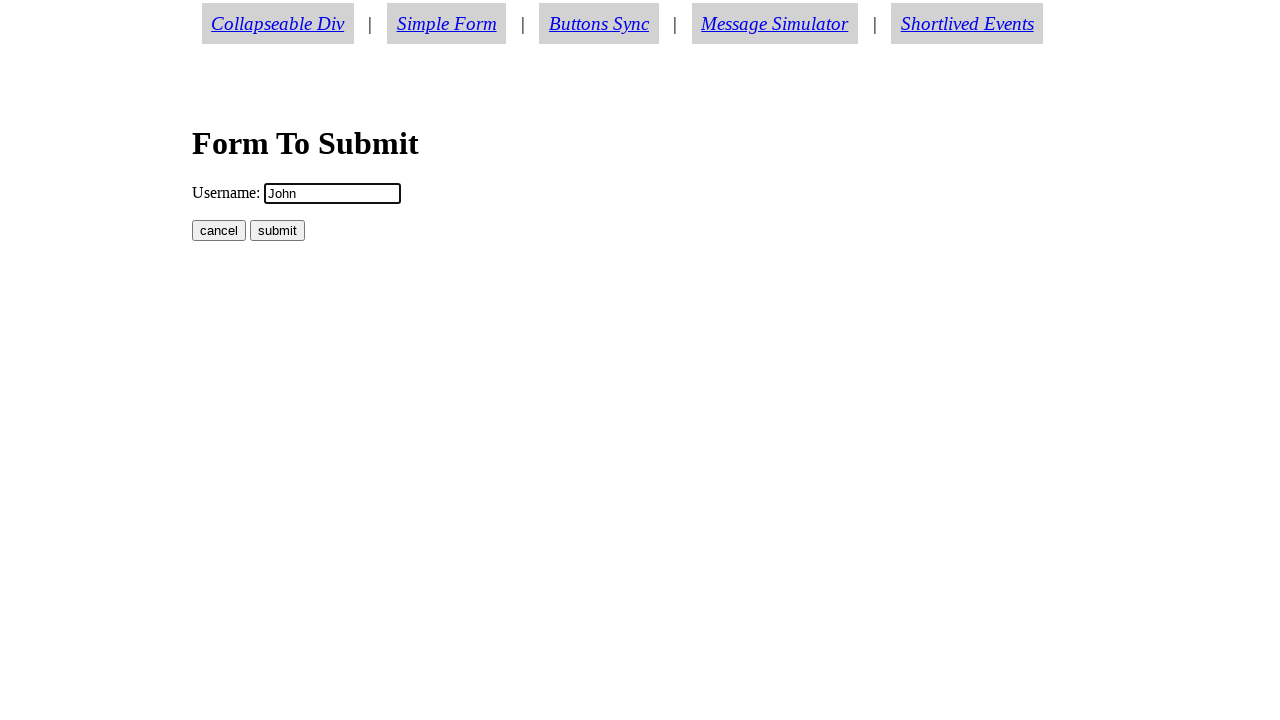

Submitted form by pressing Enter on username field on input[name='username']
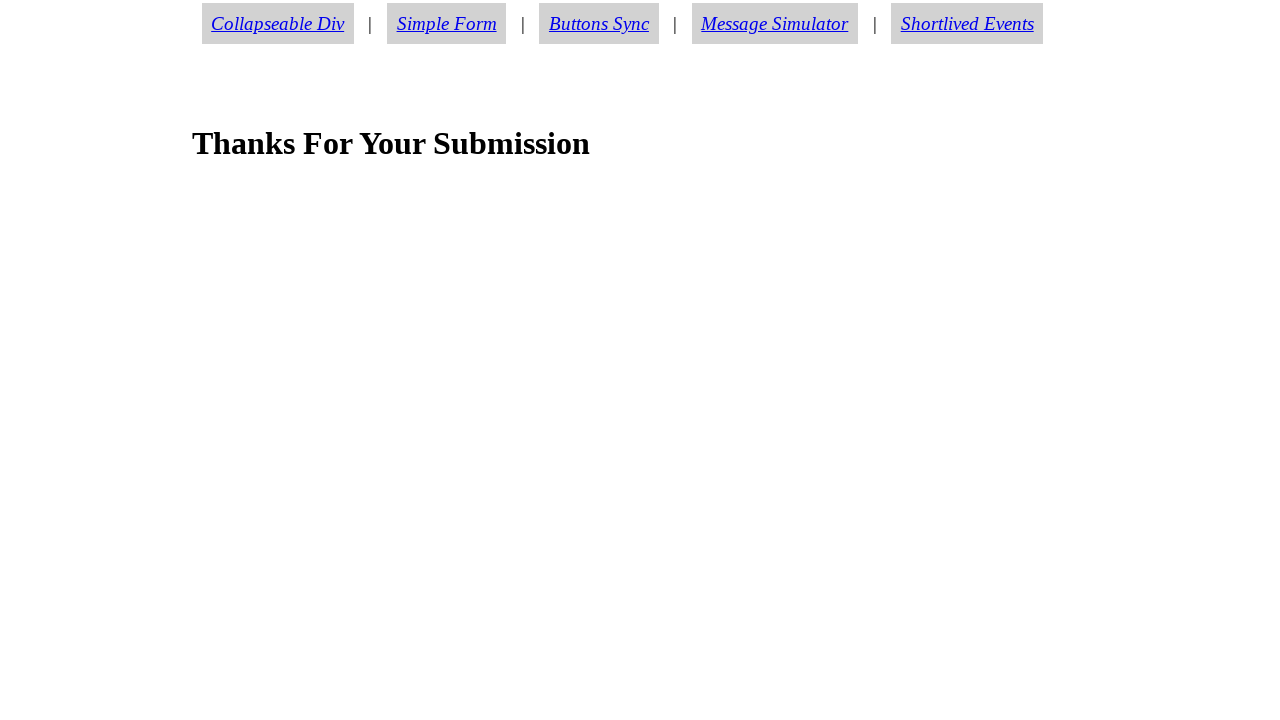

Verified success message 'Thanks For Your Submission' appears
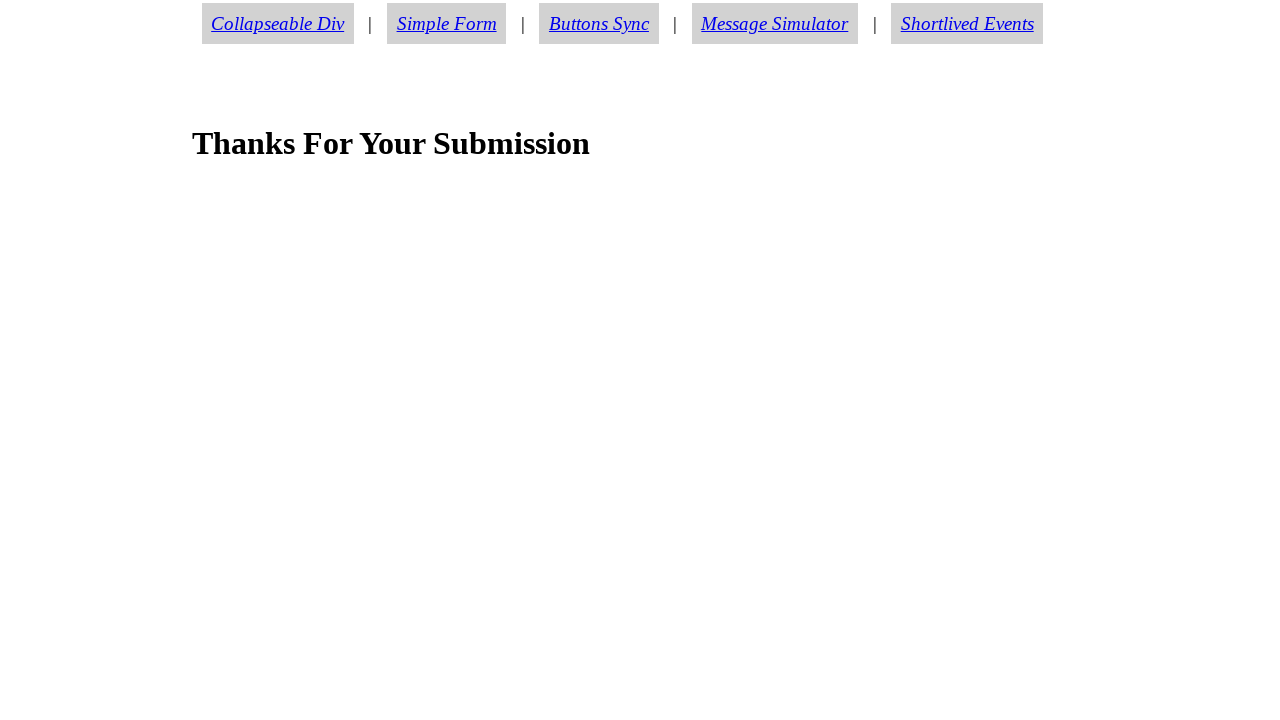

Waited 2 seconds for JavaScript to populate data attribute
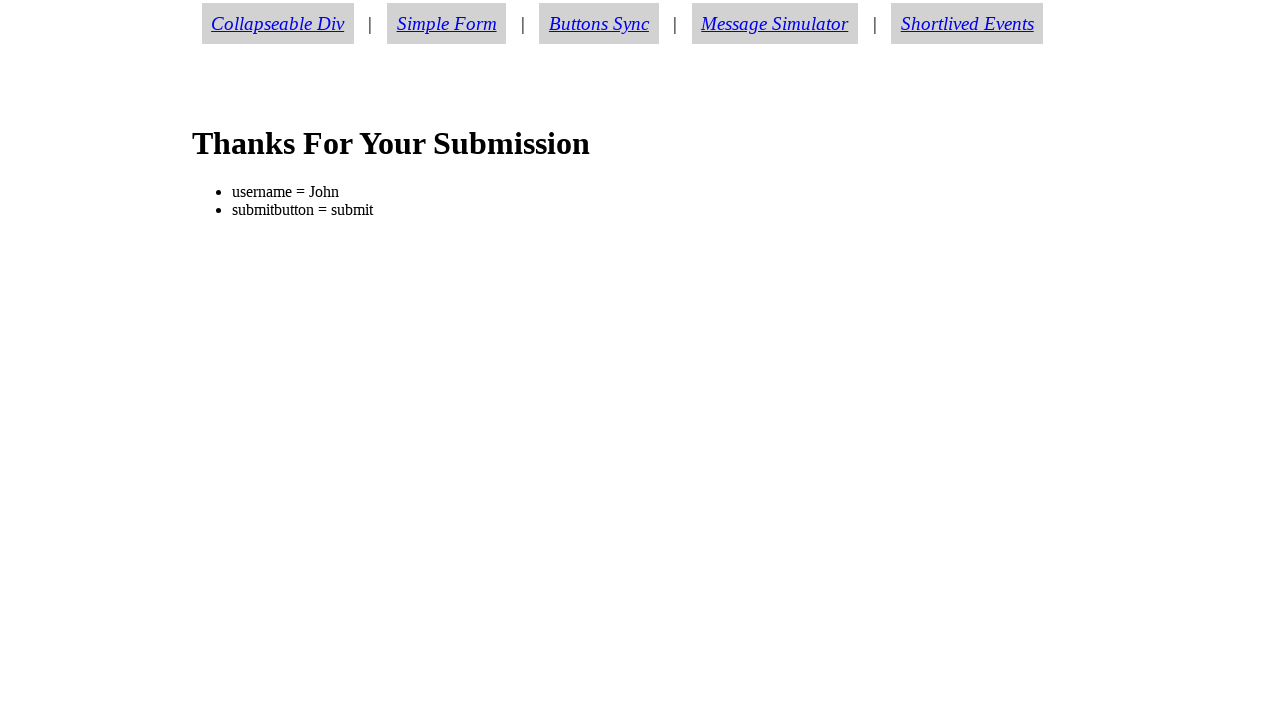

Verified data-value attribute contains 'John' after JavaScript execution
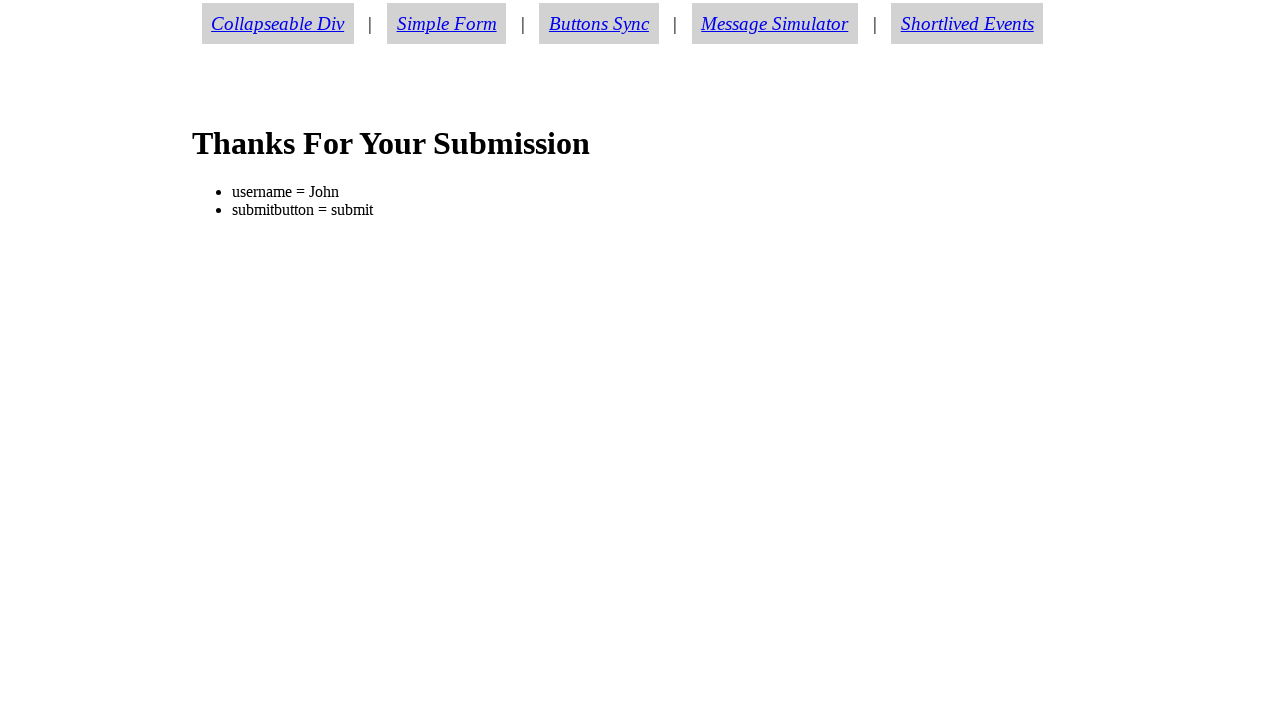

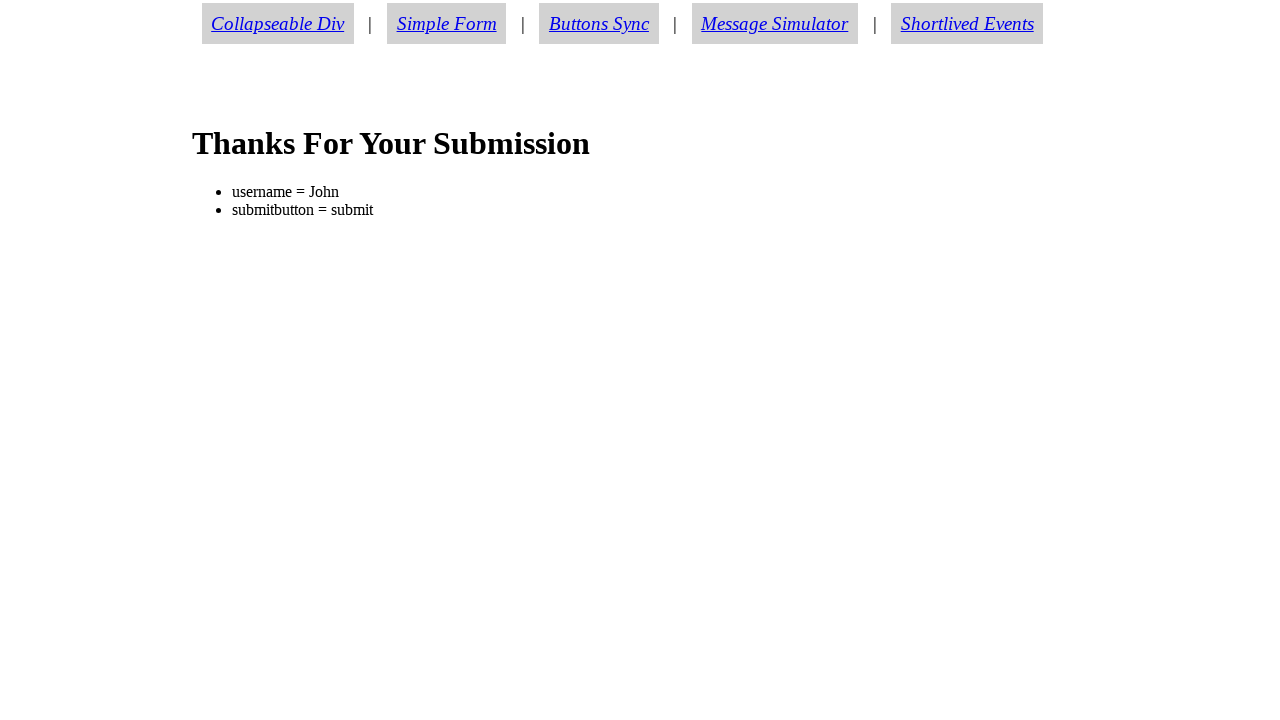